Tests that the currently applied filter is highlighted with selected class

Starting URL: https://demo.playwright.dev/todomvc

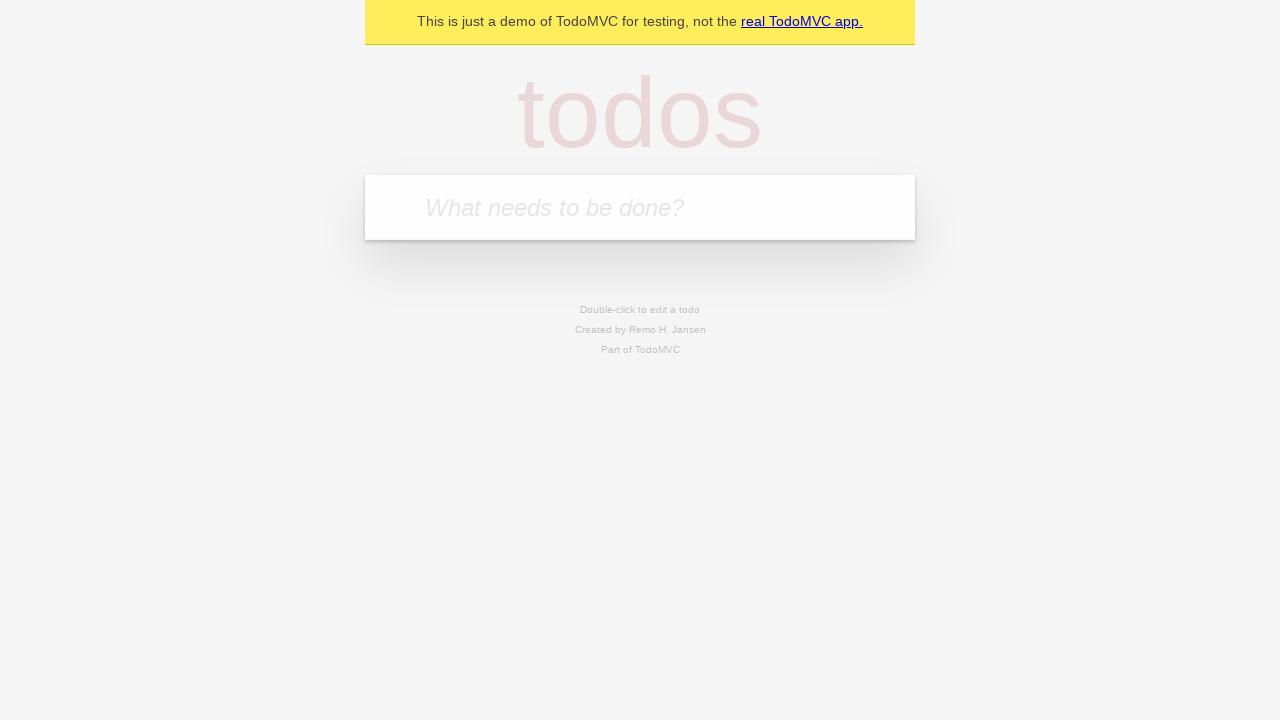

Filled todo input with 'buy some cheese' on internal:attr=[placeholder="What needs to be done?"i]
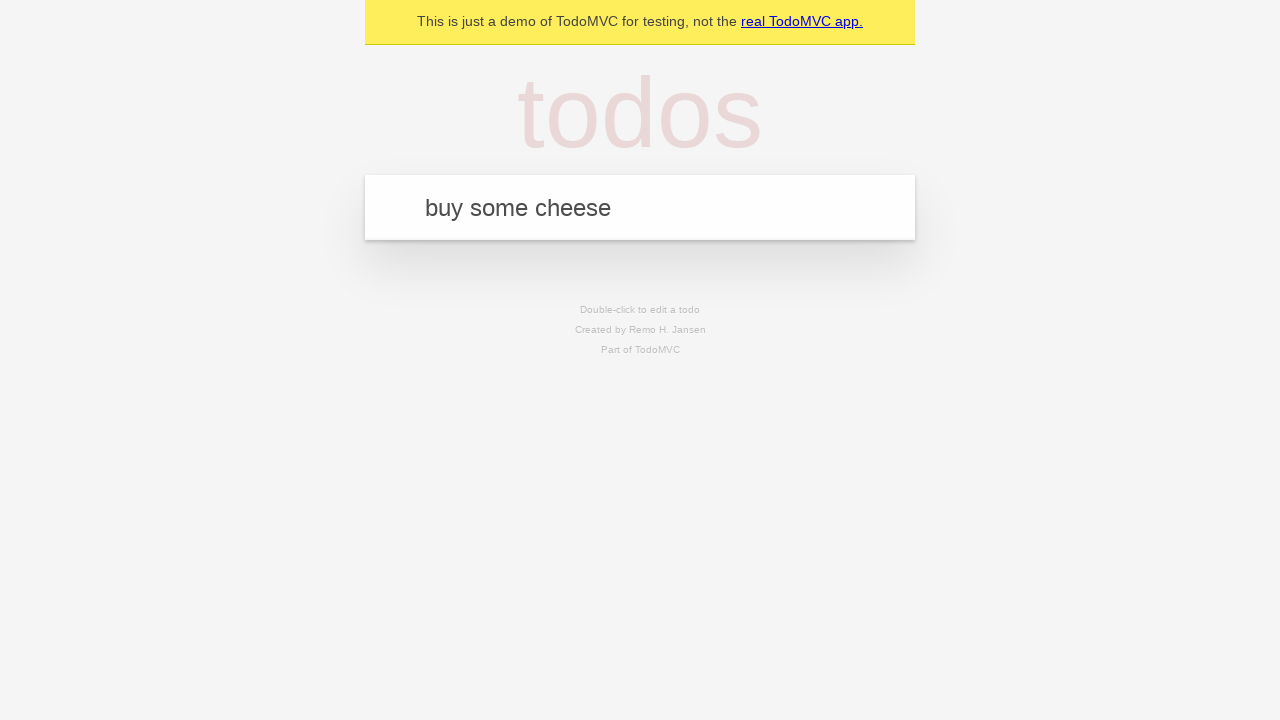

Pressed Enter to create first todo item on internal:attr=[placeholder="What needs to be done?"i]
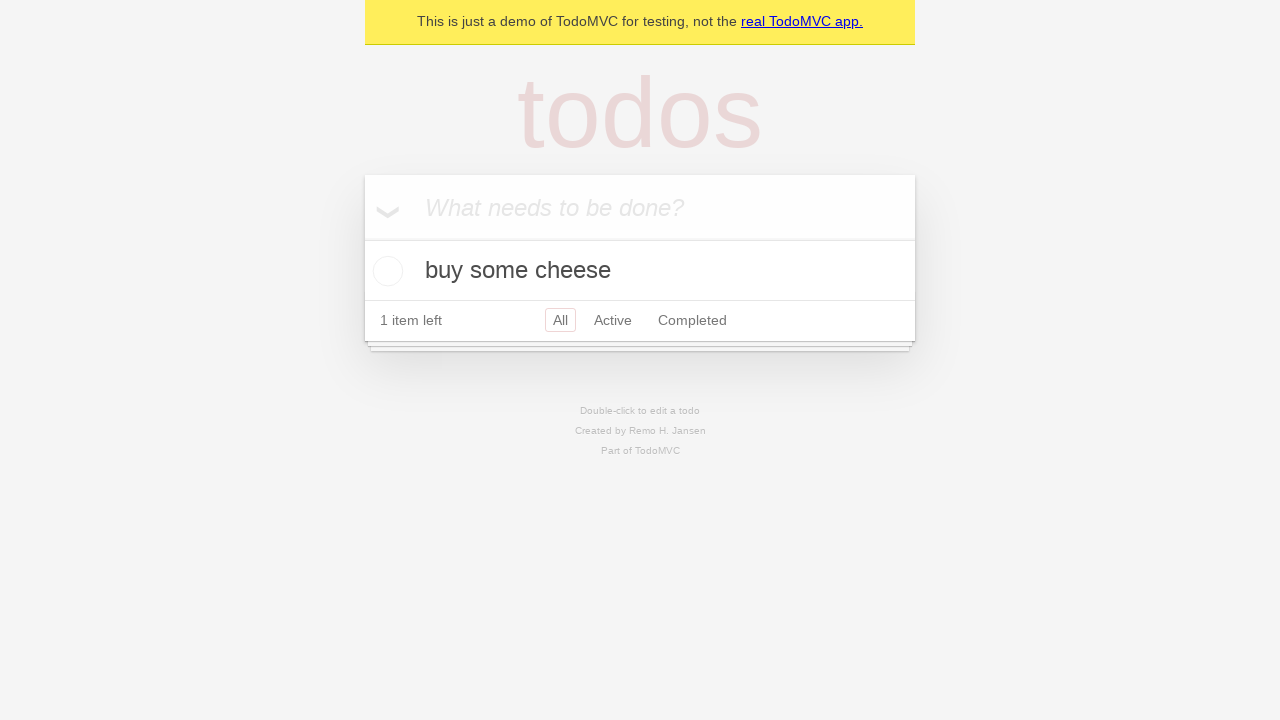

Filled todo input with 'feed the cat' on internal:attr=[placeholder="What needs to be done?"i]
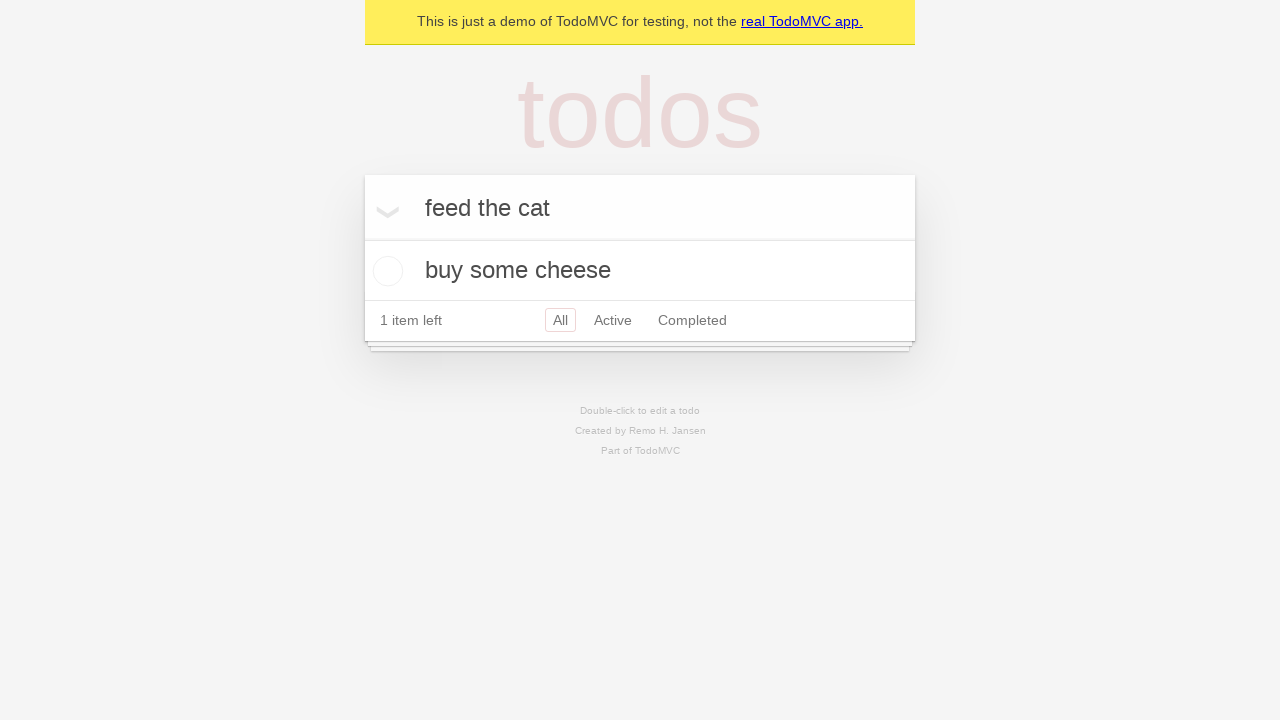

Pressed Enter to create second todo item on internal:attr=[placeholder="What needs to be done?"i]
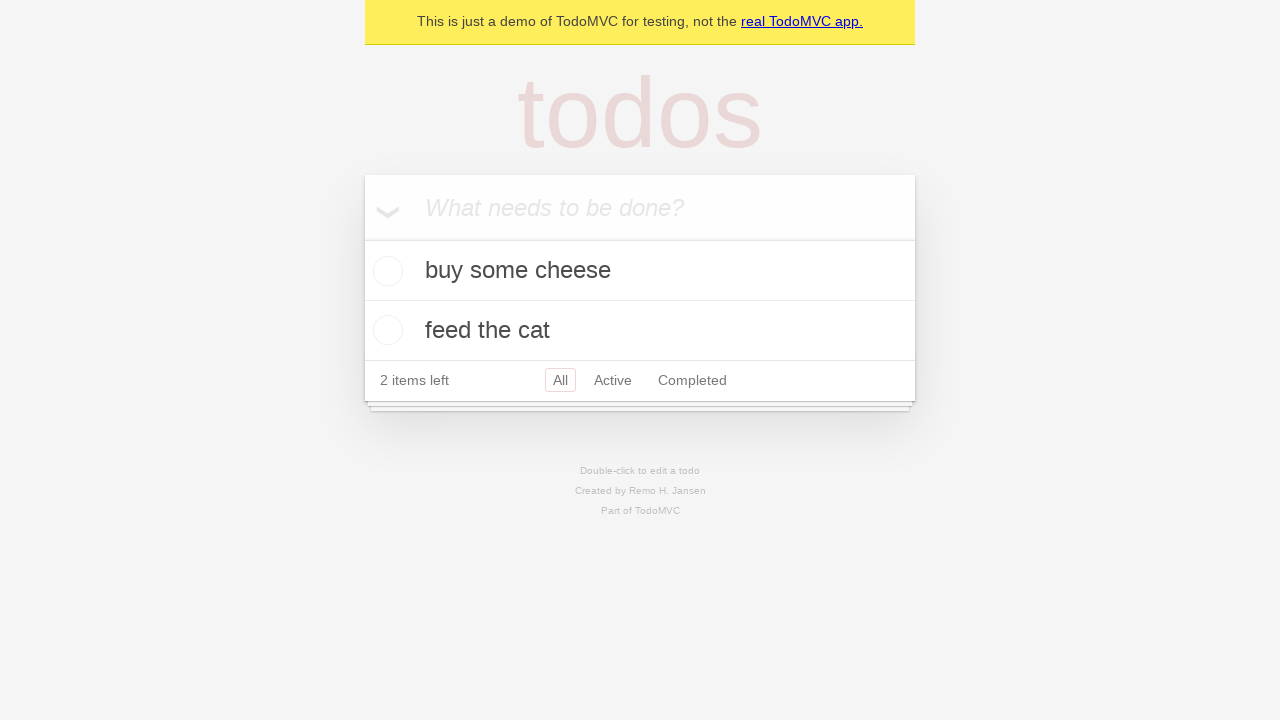

Filled todo input with 'book a doctors appointment' on internal:attr=[placeholder="What needs to be done?"i]
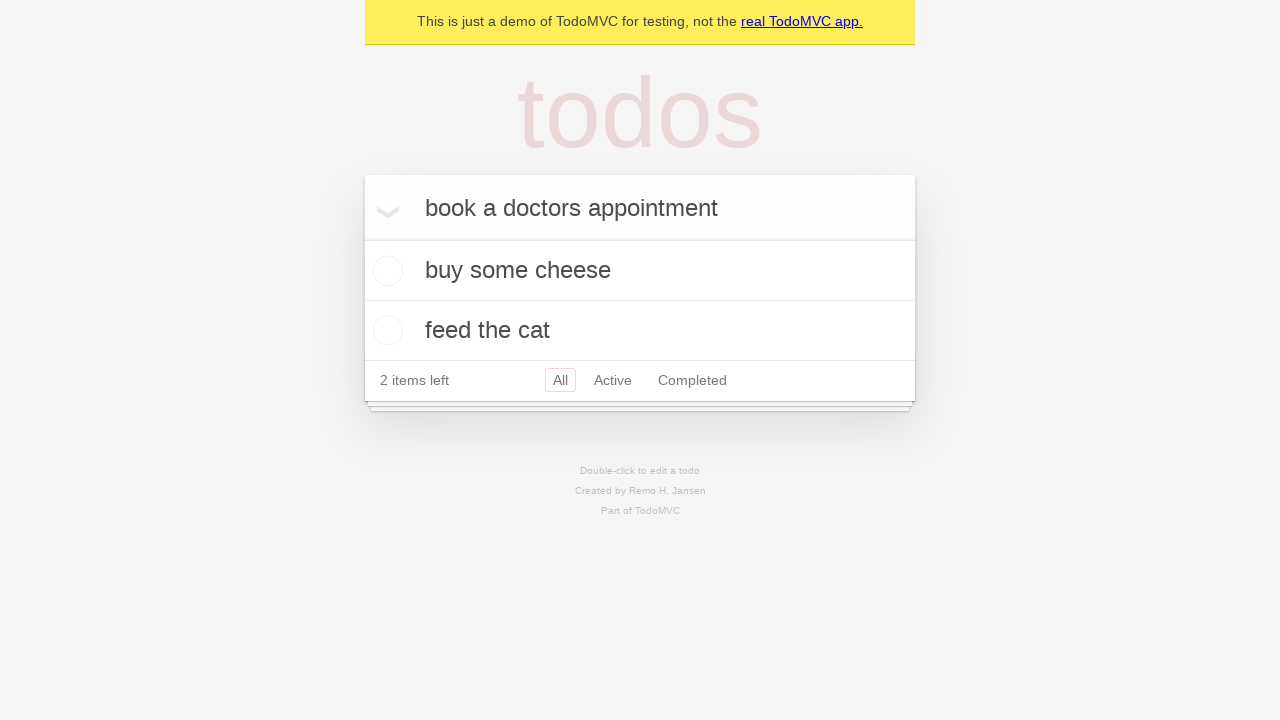

Pressed Enter to create third todo item on internal:attr=[placeholder="What needs to be done?"i]
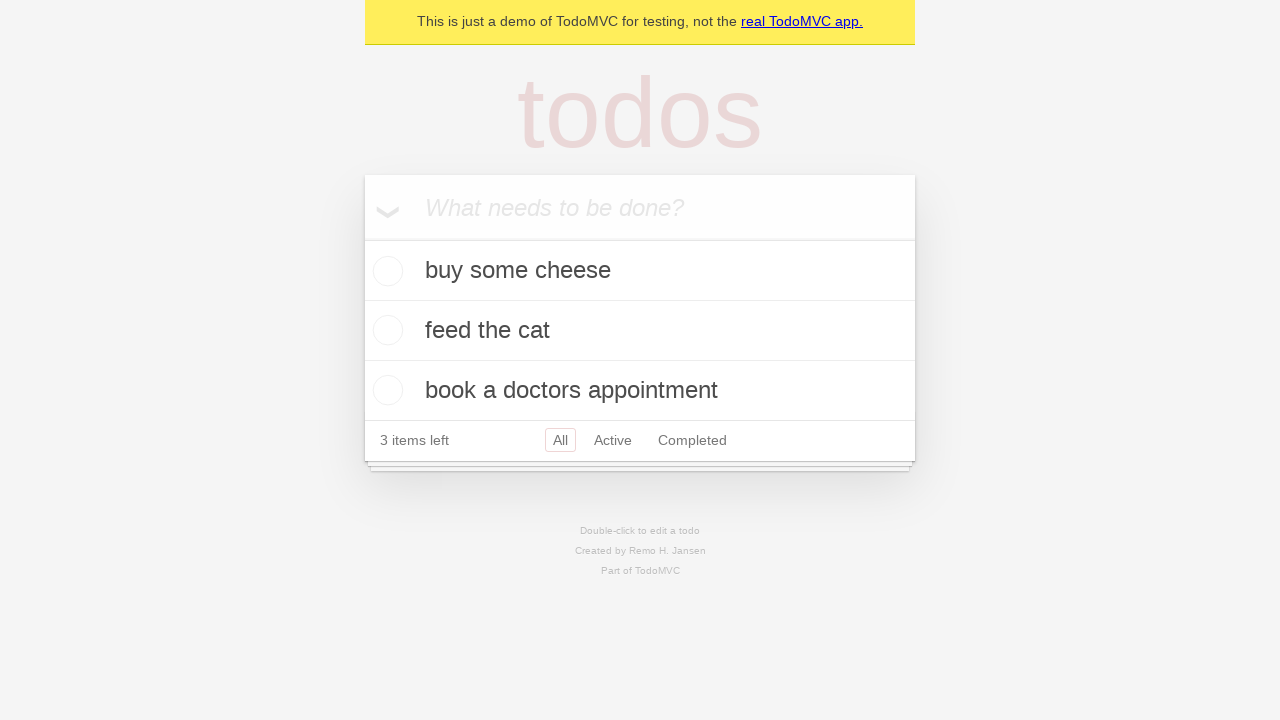

Clicked Active filter at (613, 440) on internal:role=link[name="Active"i]
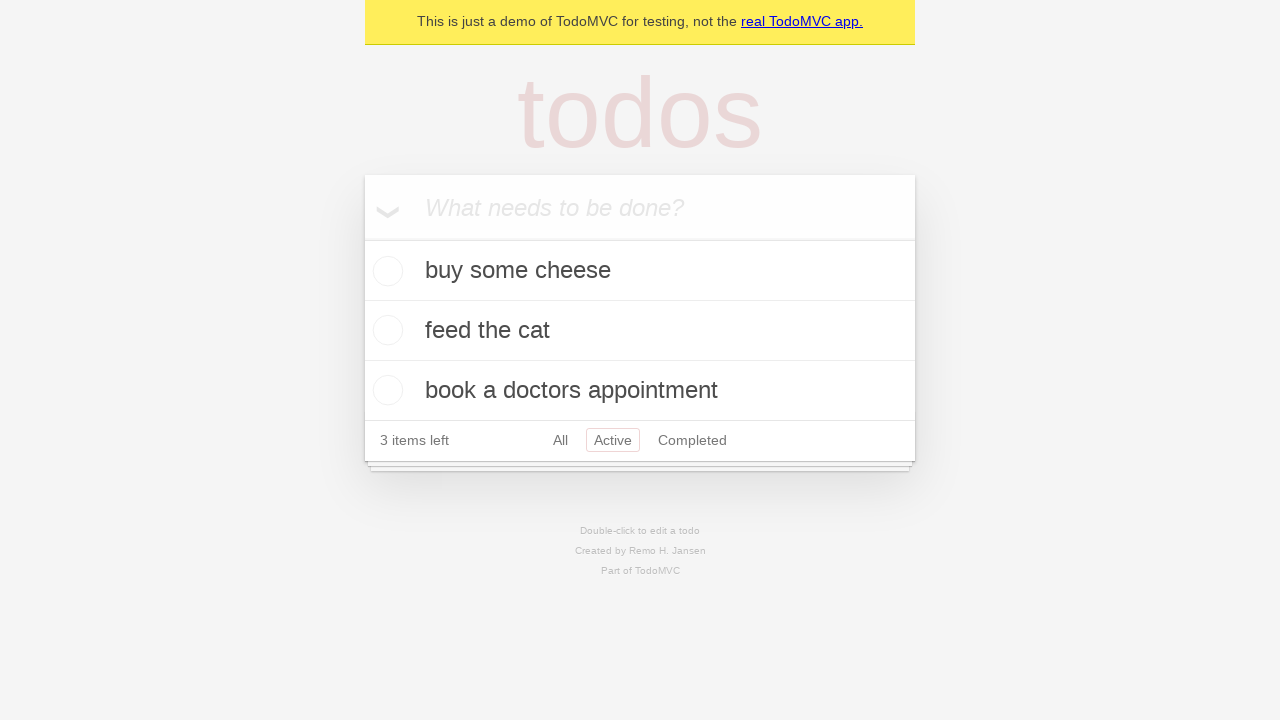

Clicked Completed filter to verify it is highlighted with selected class at (692, 440) on internal:role=link[name="Completed"i]
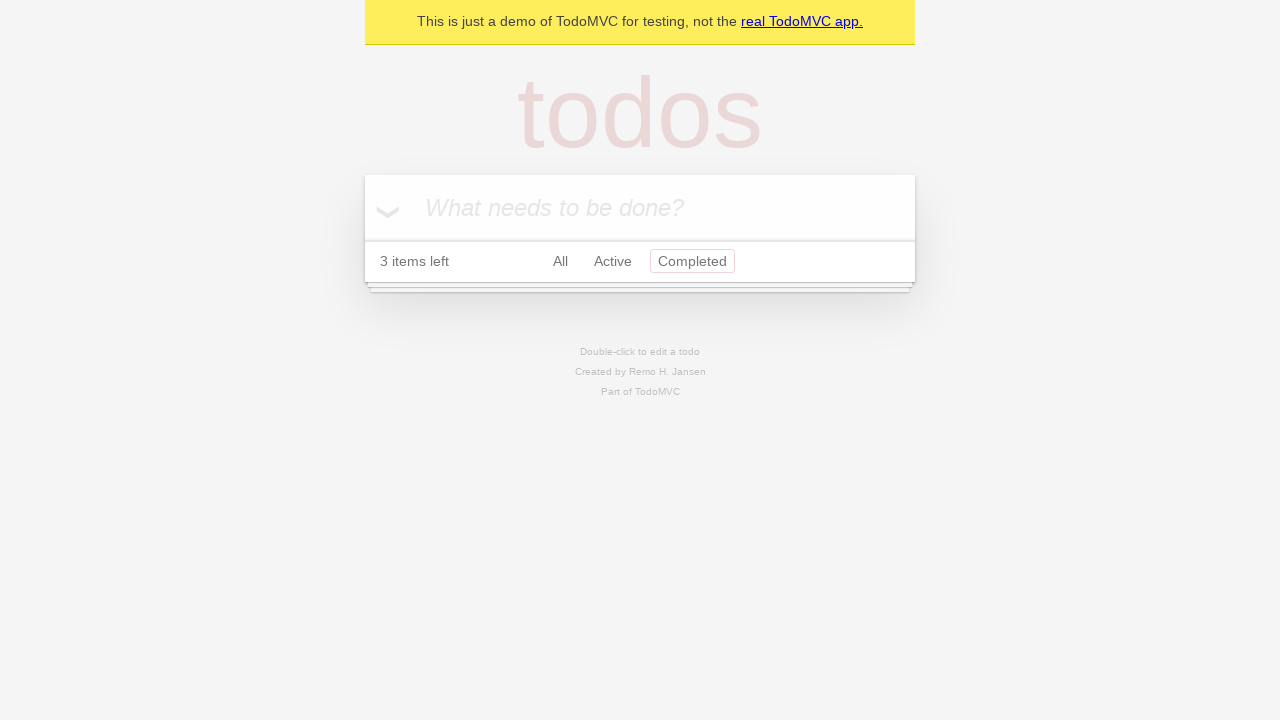

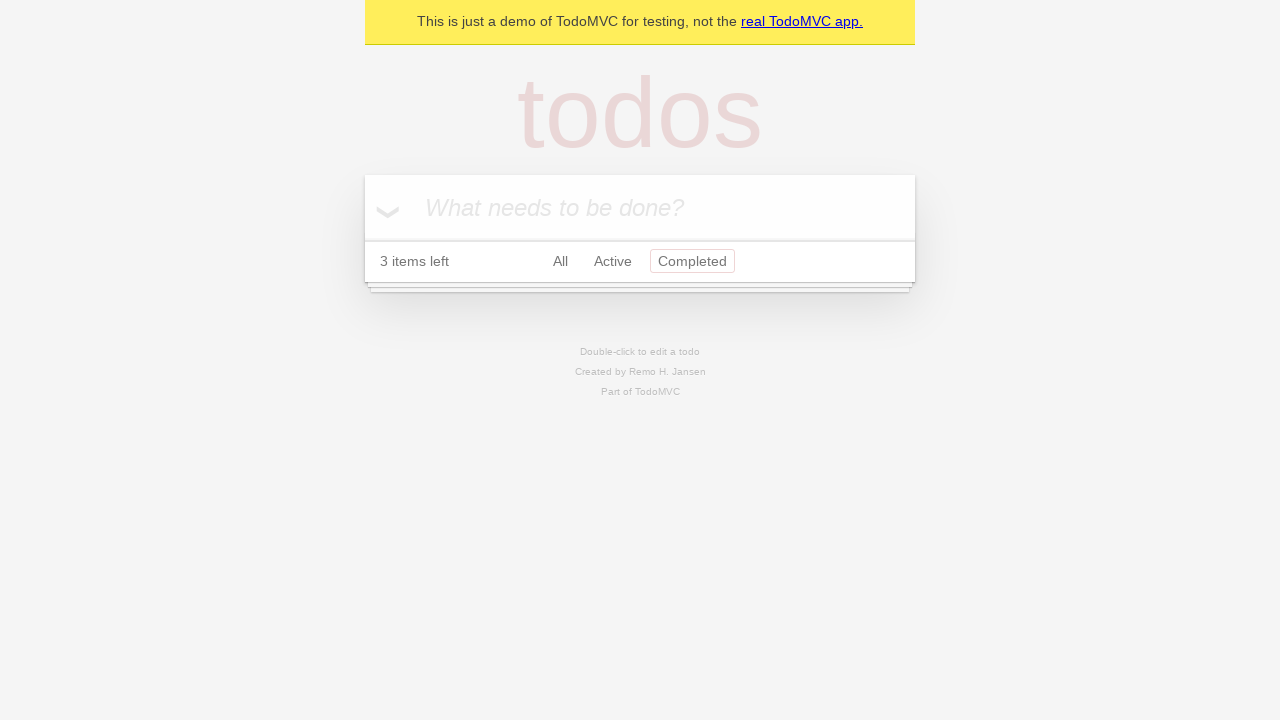